Tests the product search and add-to-cart flow on Kalunga e-commerce site by searching for a calligraphy notebook, clicking on a result, and adding it to cart

Starting URL: https://www.kalunga.com.br/

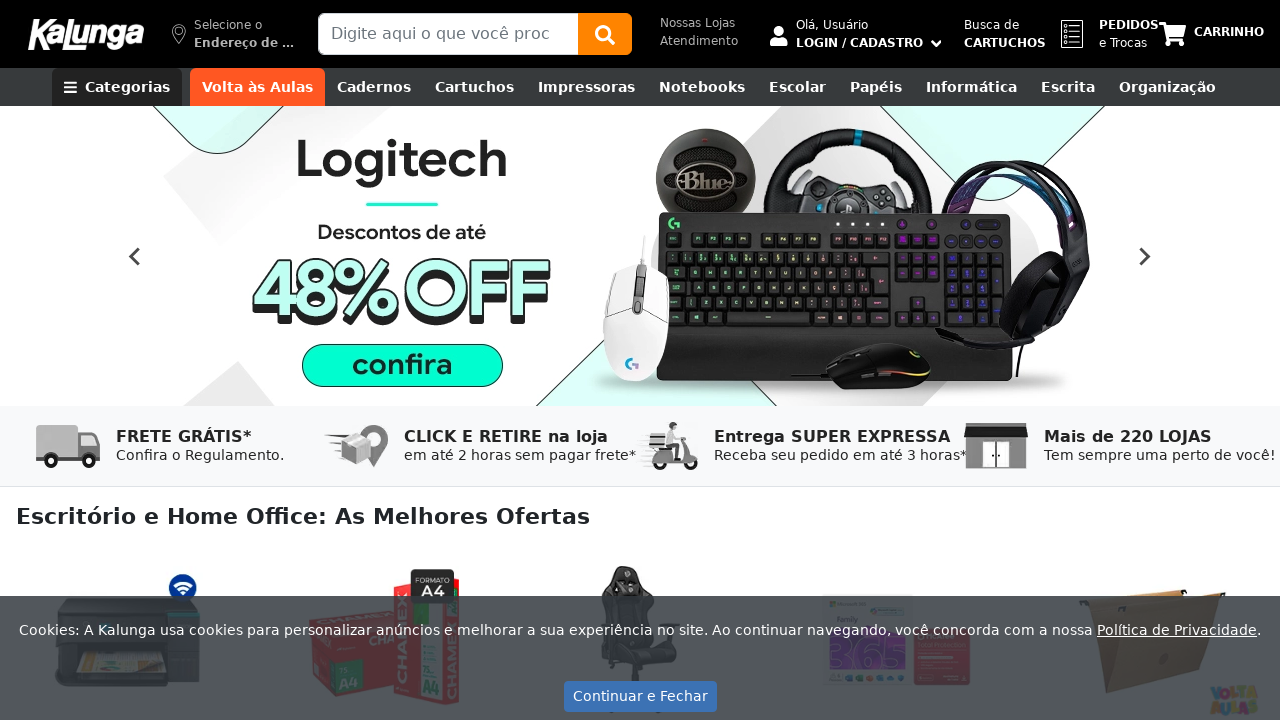

Clicked on search input field at (448, 34) on #txtBuscaProd
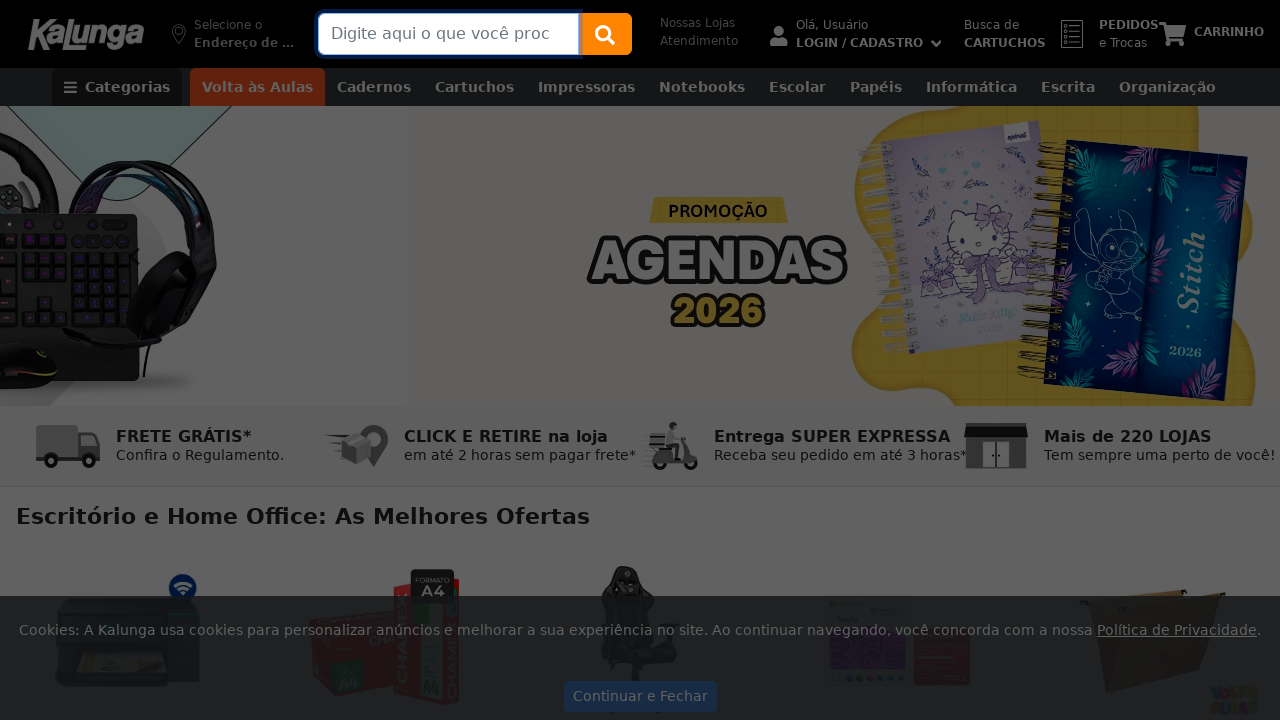

Filled search field with 'Caderno caligrafia' on #txtBuscaProd
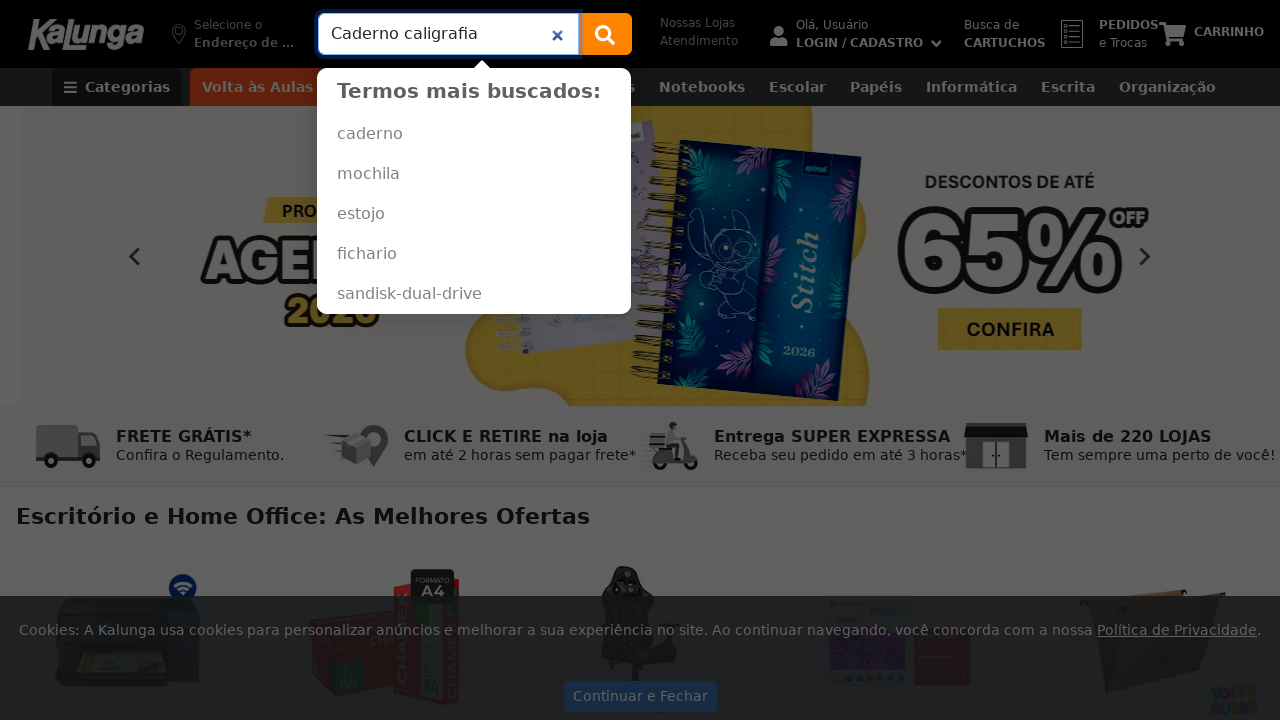

Clicked search button to perform search at (605, 34) on #btnPesquisa
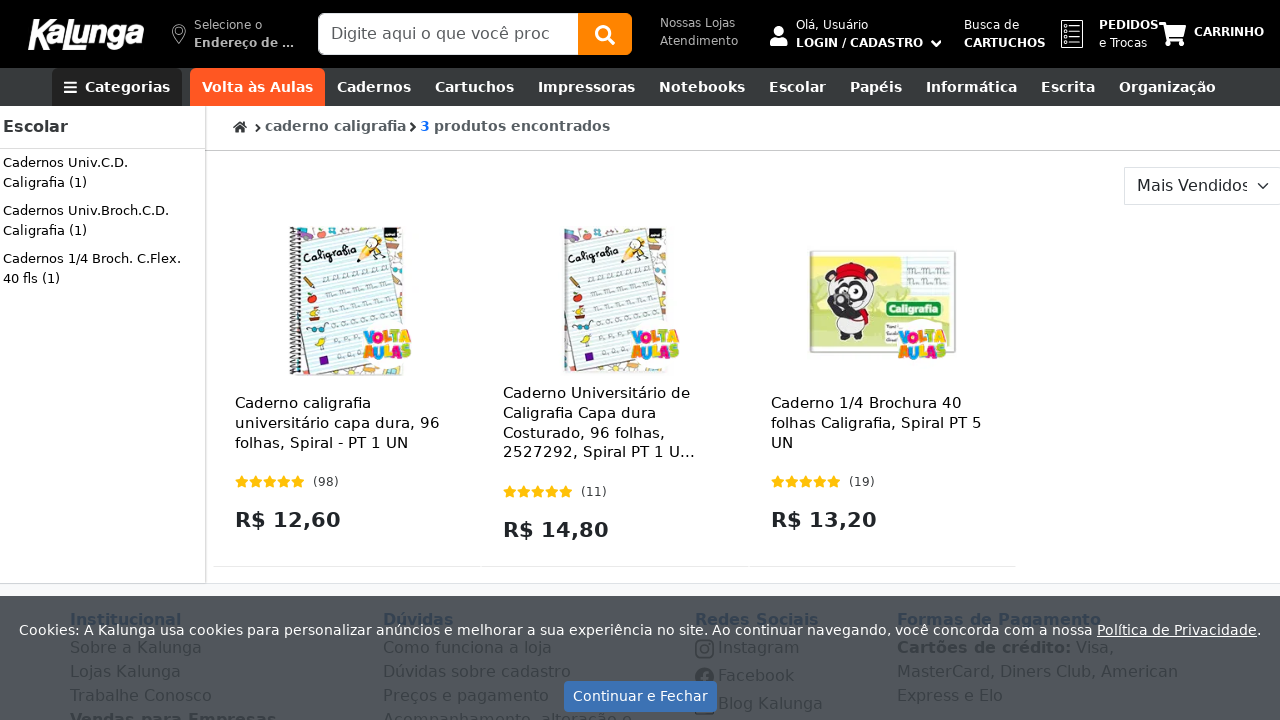

Search results loaded and first product link appeared
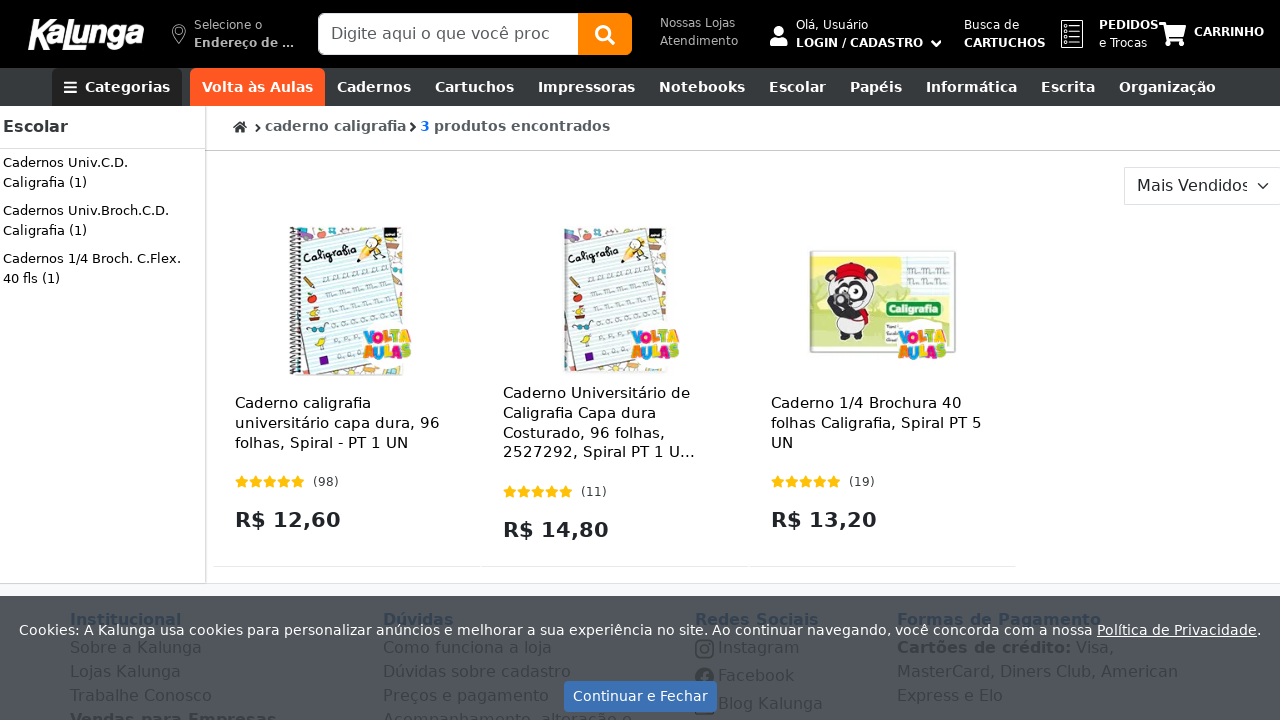

Clicked on first product in search results at (347, 301) on a.blocoproduto__link
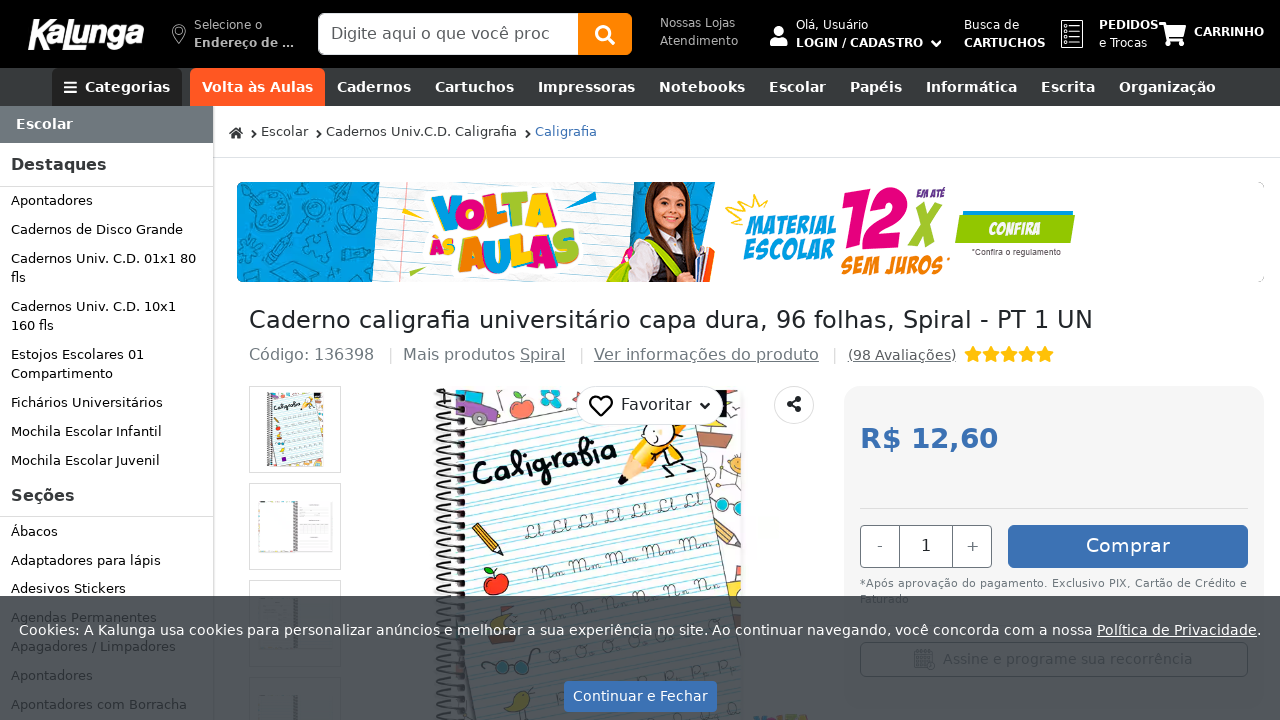

Buy button appeared on product page
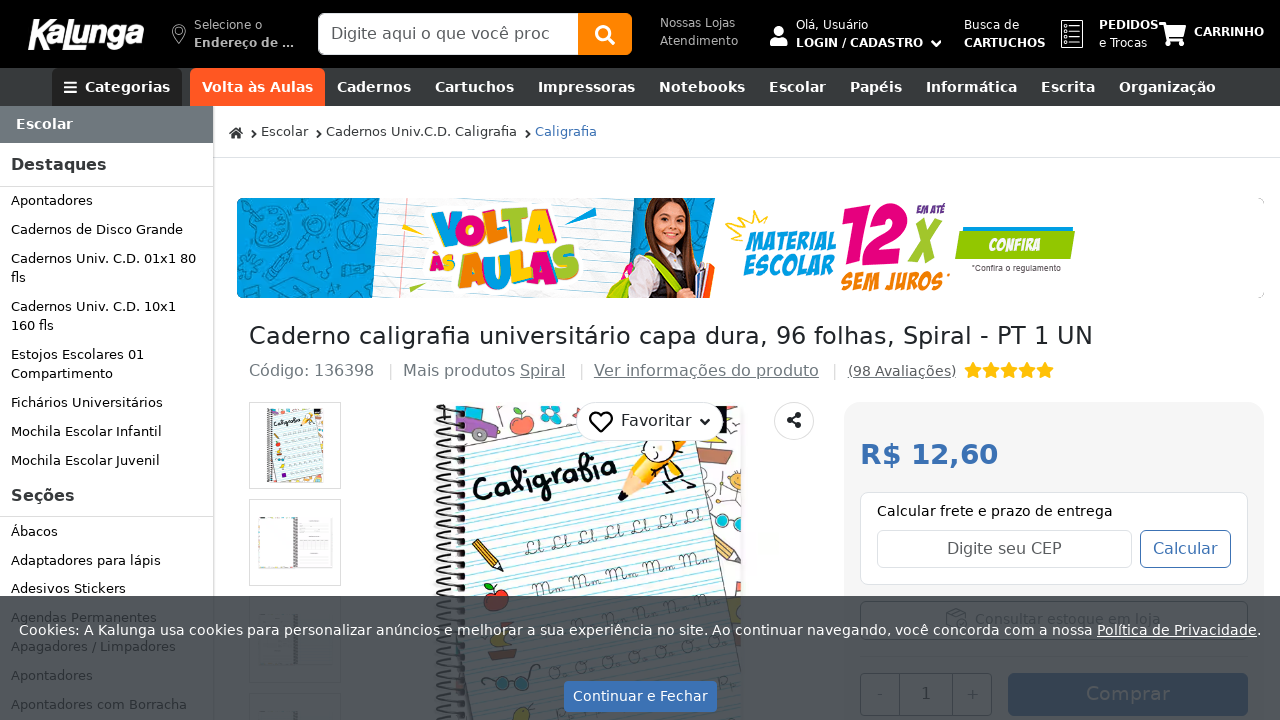

Clicked 'Comprar' button to add product to cart at (1128, 360) on #btnYrMlTPPfc0
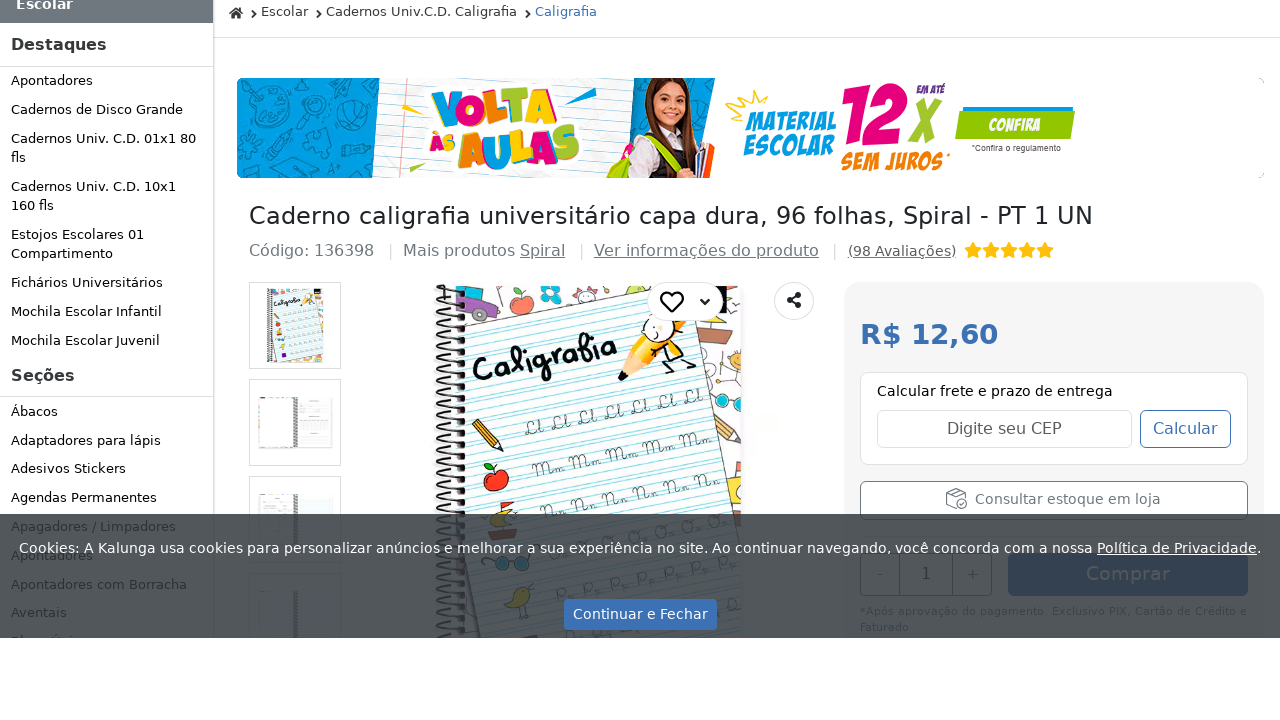

Cart confirmation appeared showing total price
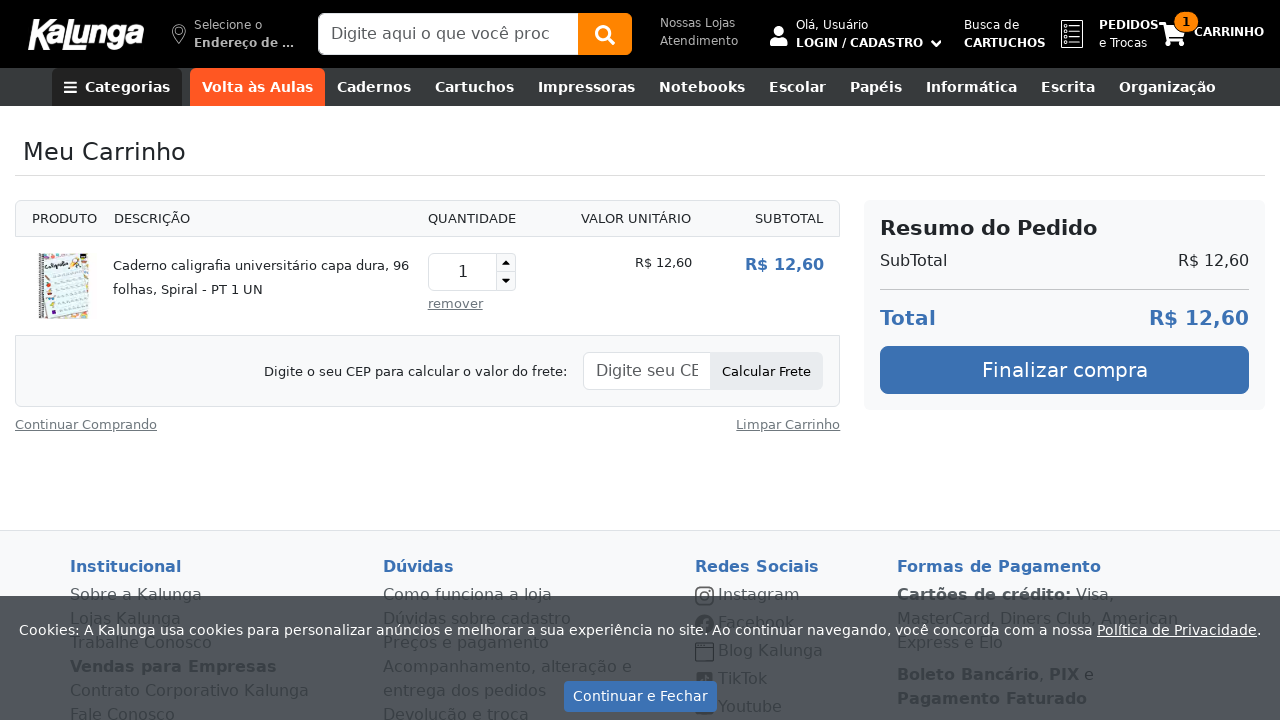

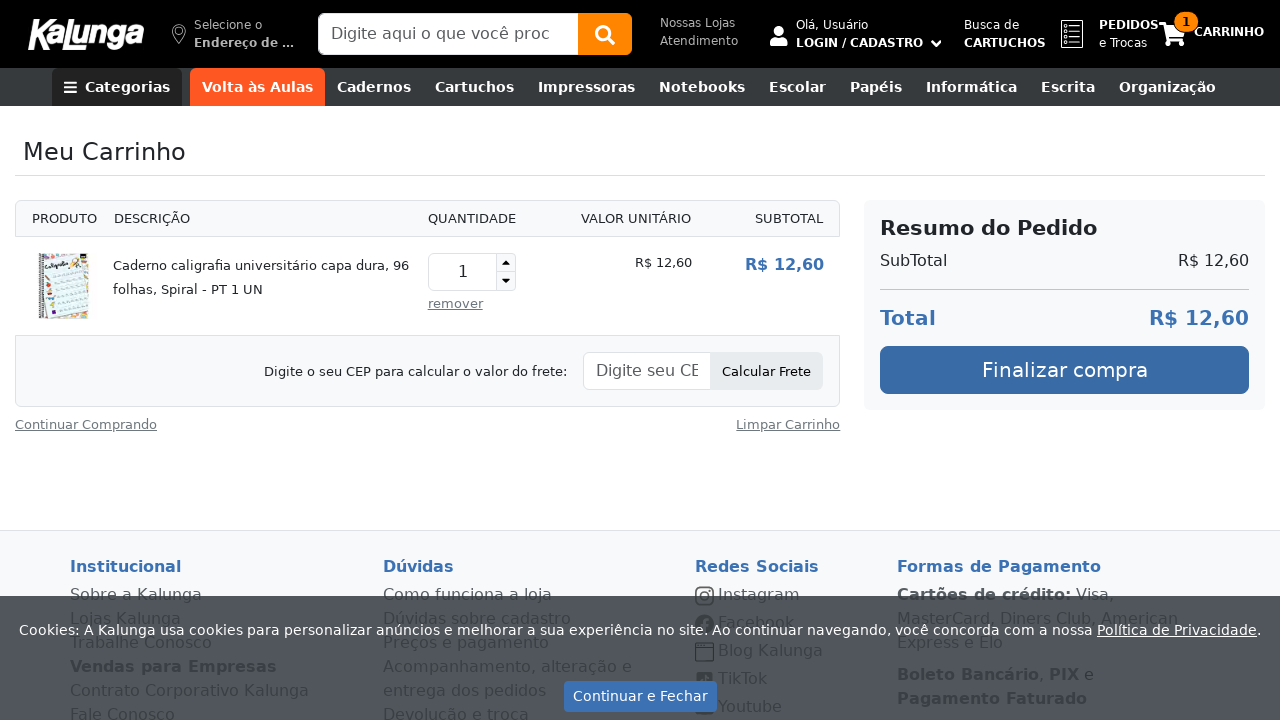